Navigates to a page, clicks on a link with a calculated mathematical value, then fills out a form with personal information and submits it

Starting URL: http://suninjuly.github.io/find_link_text

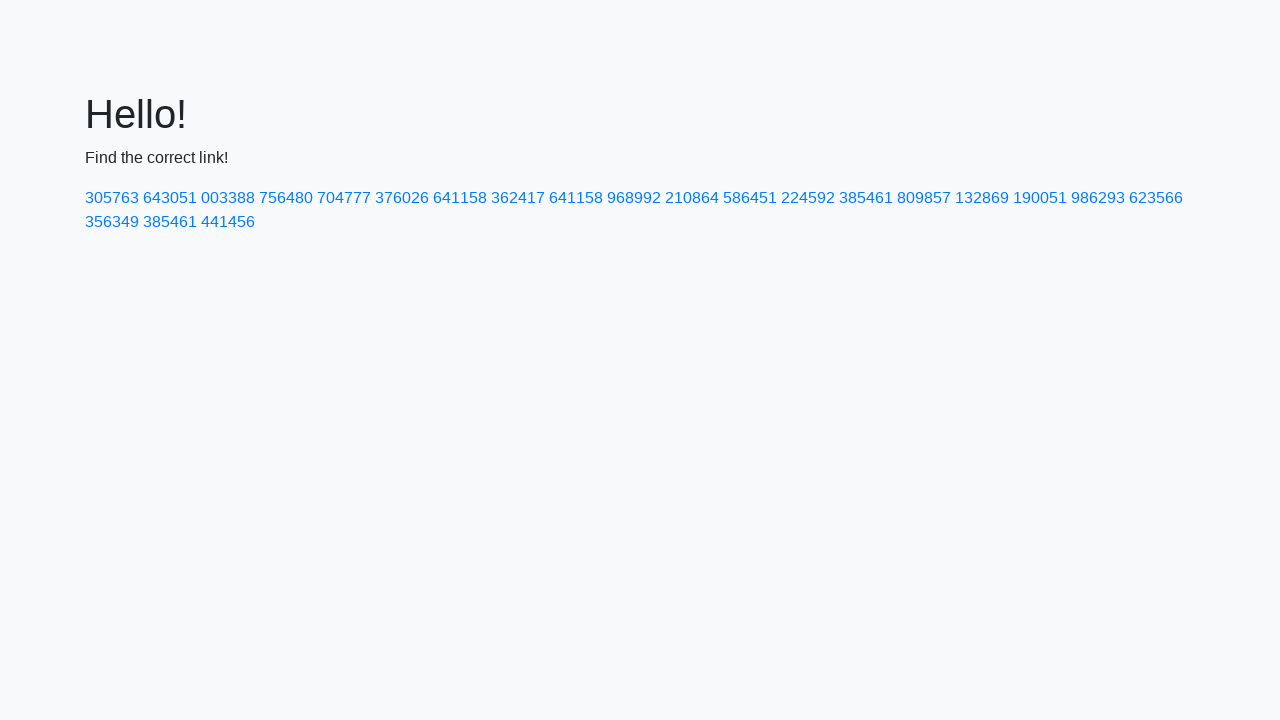

Navigated to http://suninjuly.github.io/find_link_text
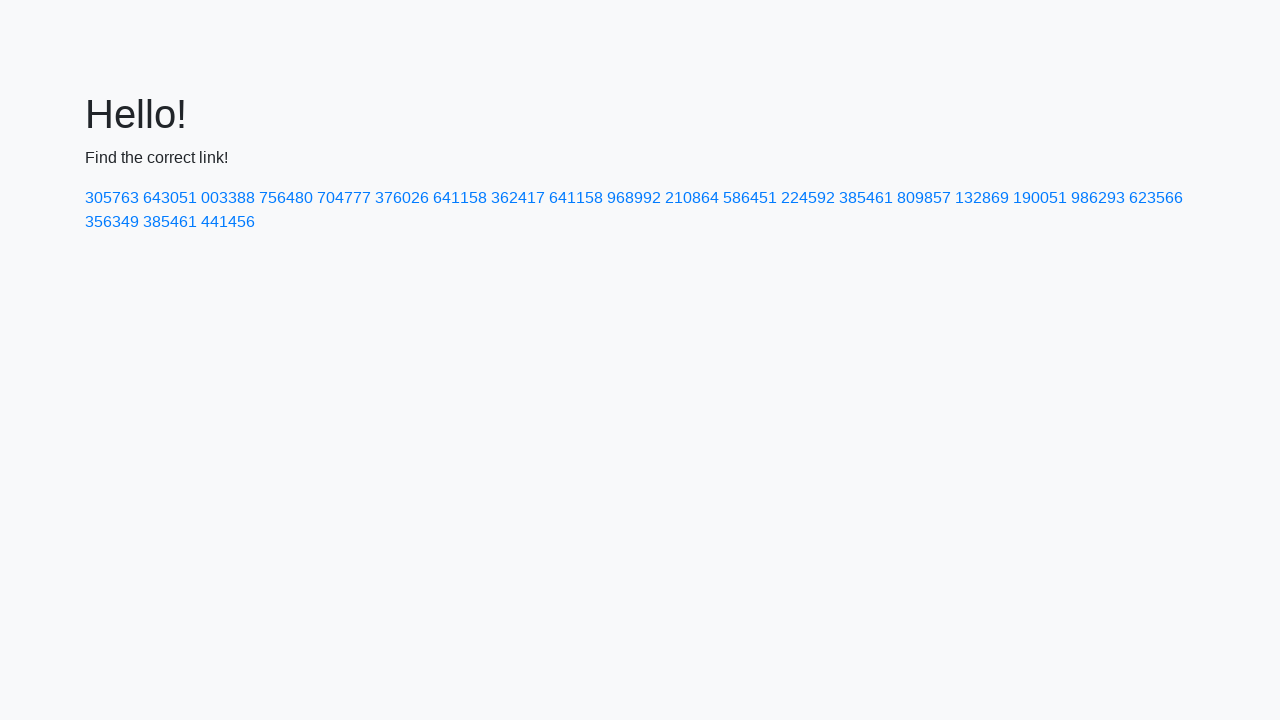

Clicked on link with calculated text '224592' at (808, 198) on text=224592
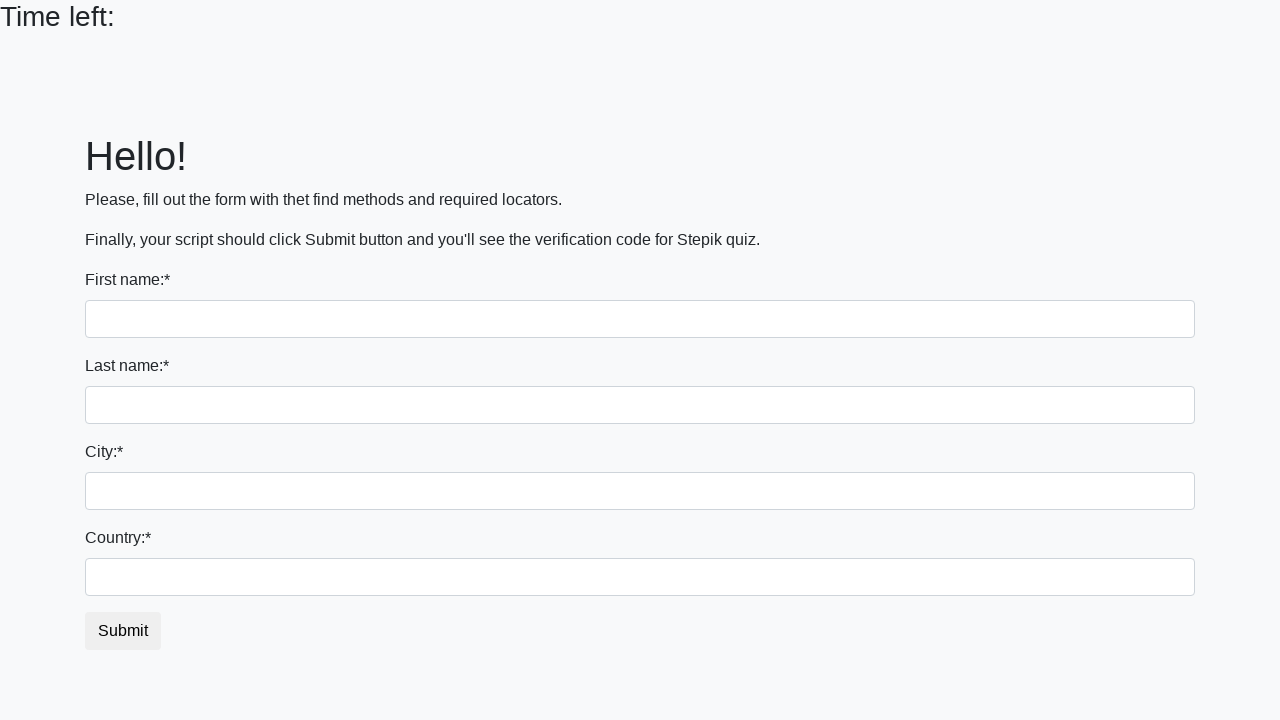

Filled first name field with 'John' on input:first-of-type
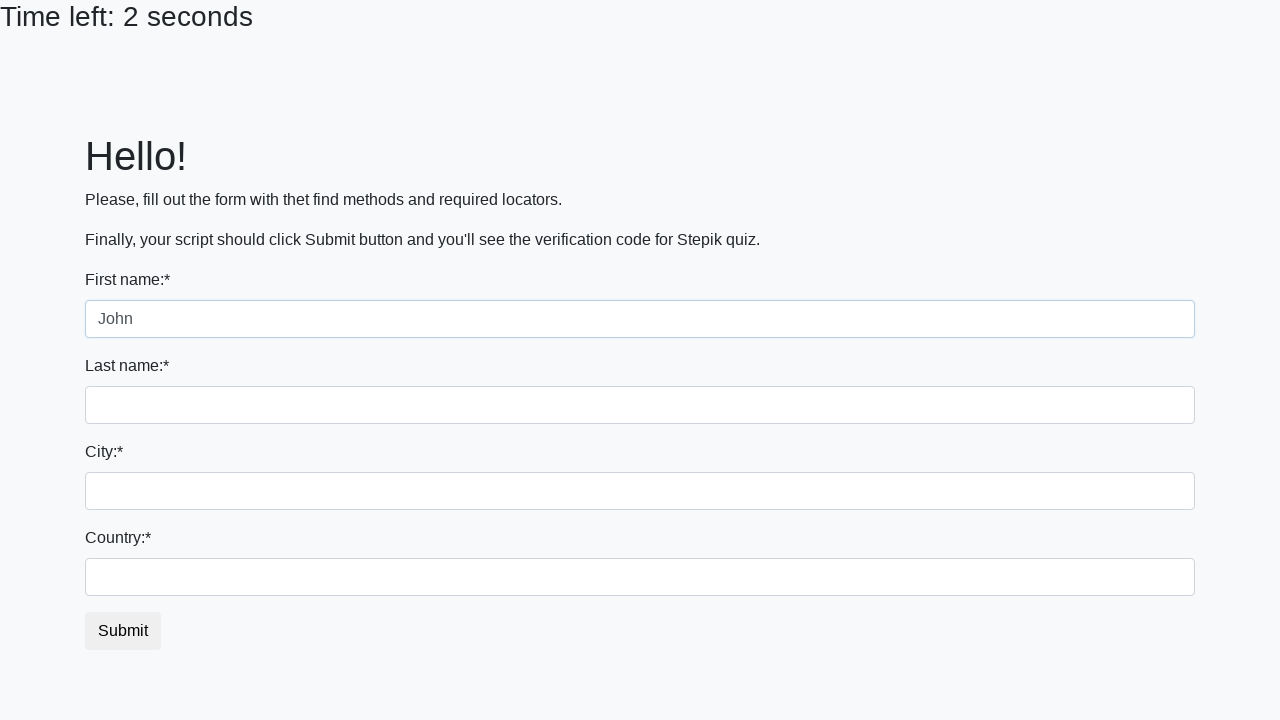

Filled last name field with 'Smith' on input[name='last_name']
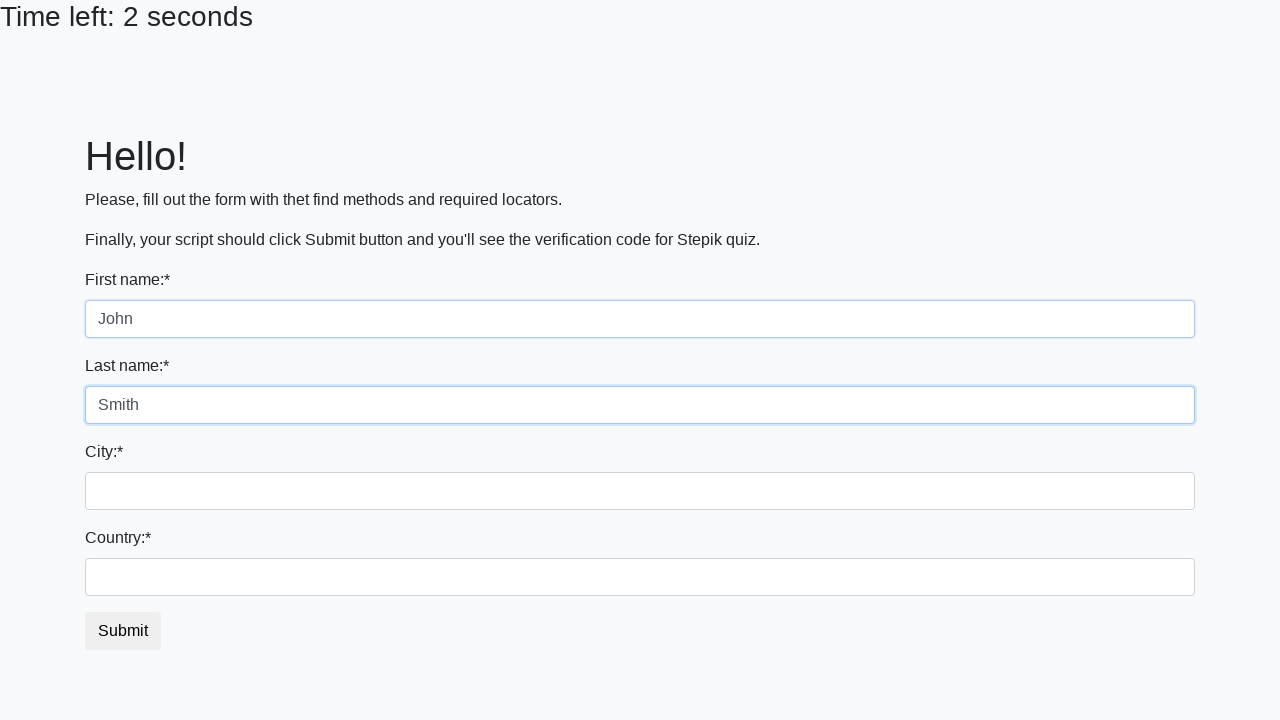

Filled city field with 'New York' on .city
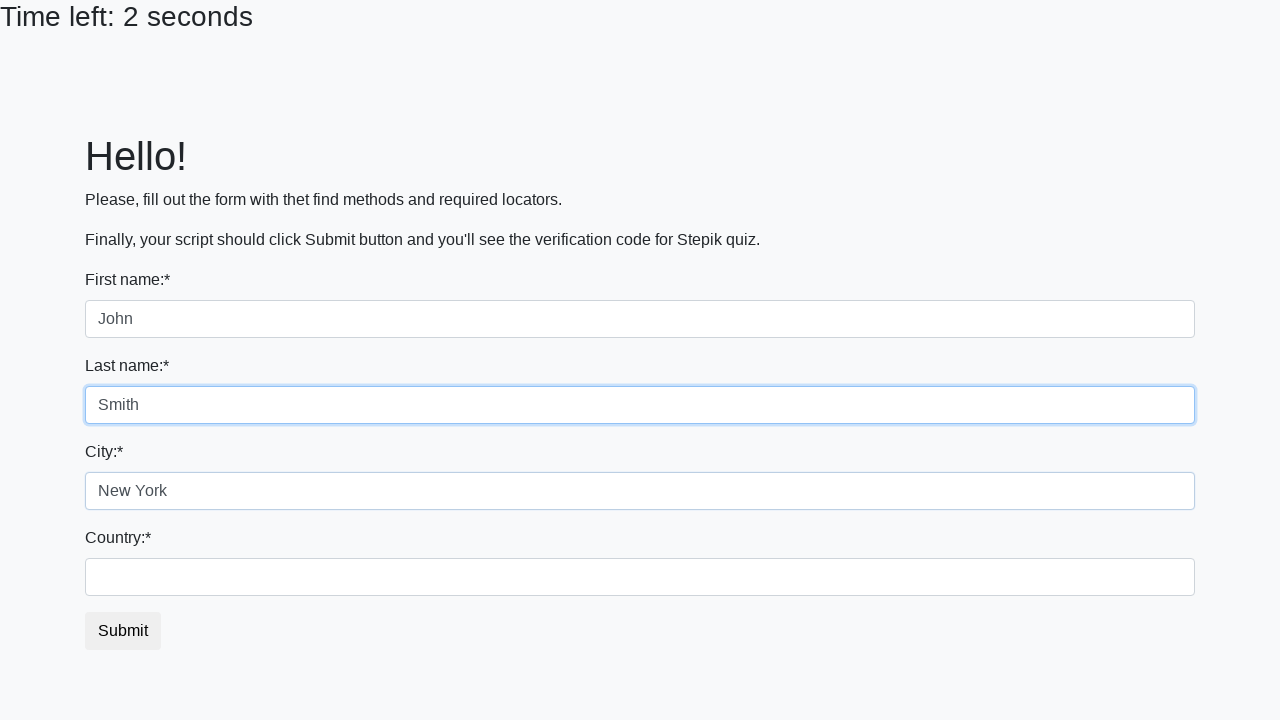

Filled country field with 'USA' on #country
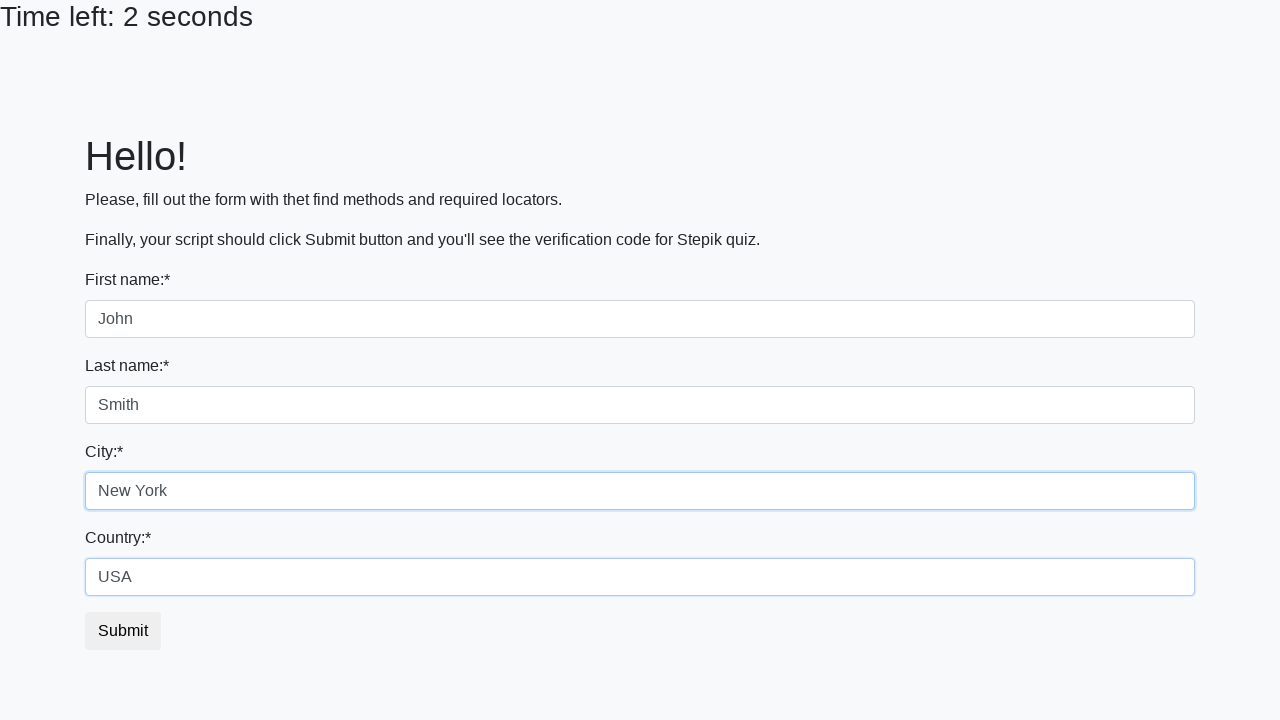

Clicked submit button to submit the form at (123, 631) on button.btn
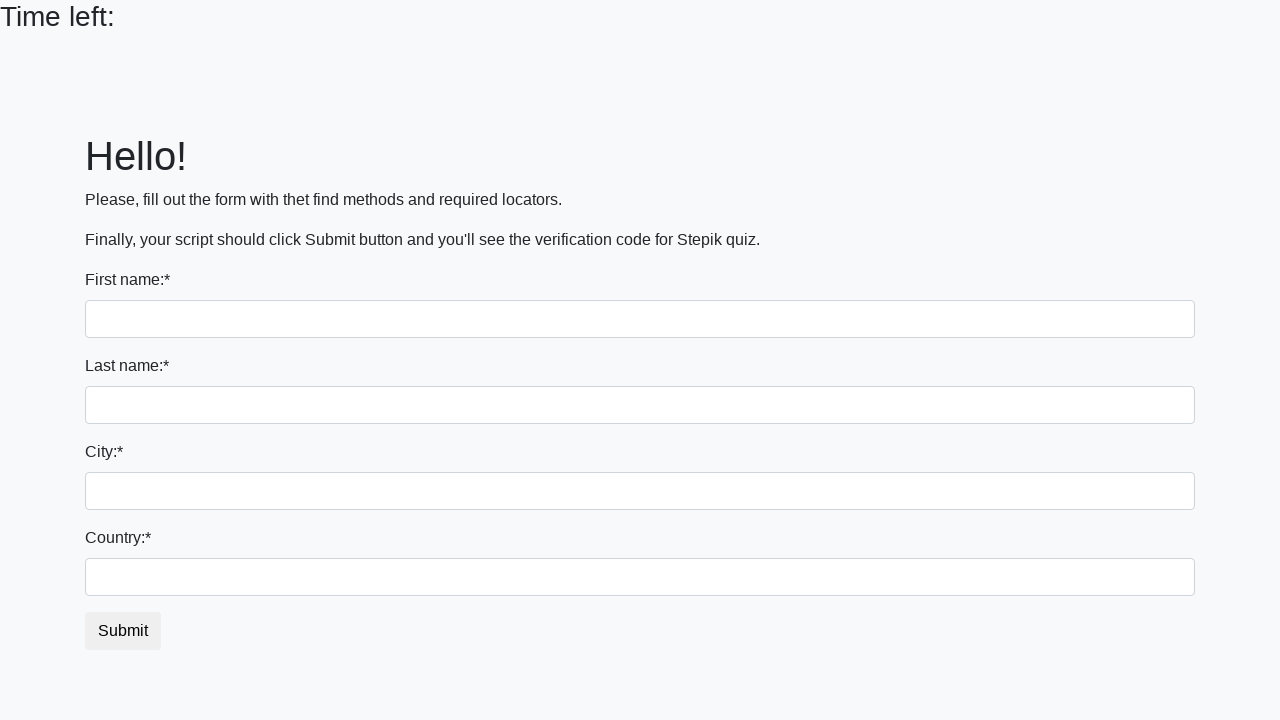

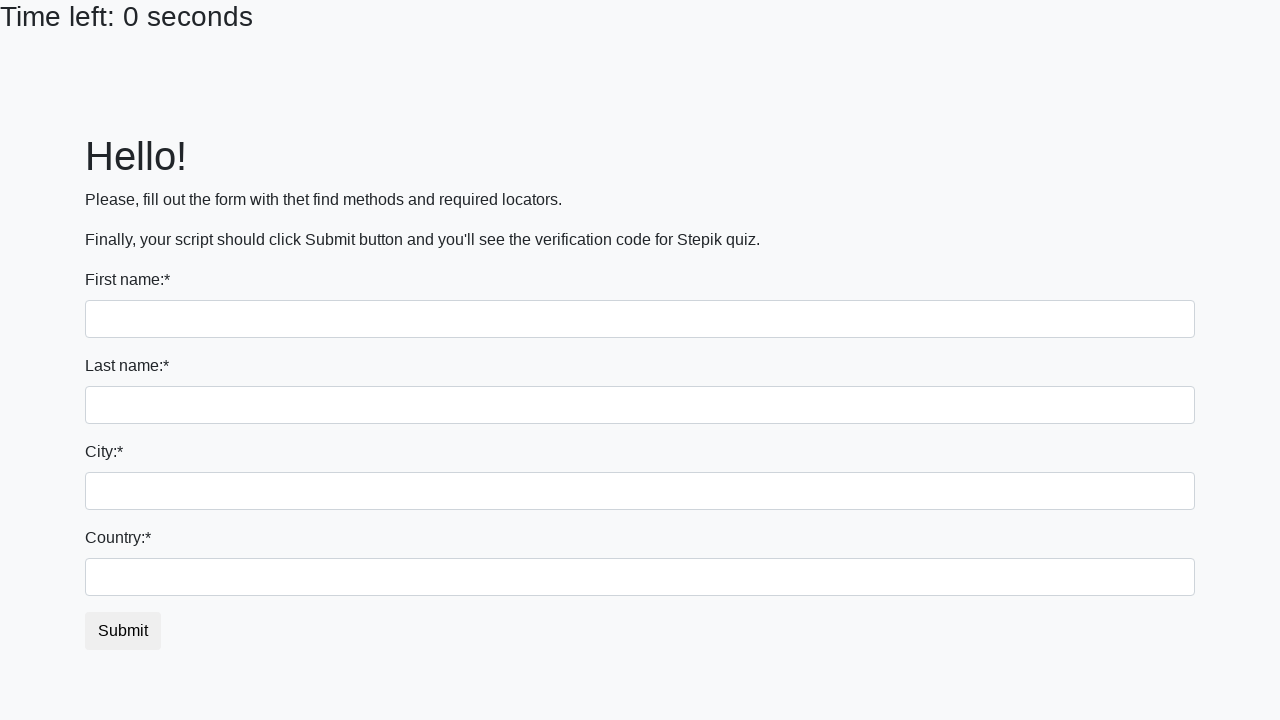